Navigates to a college information page on Shiksha.com and clicks the "Read More" button in the highlights section to expand the content, then verifies the expanded content is visible.

Starting URL: https://www.shiksha.com/university/srm-institute-of-science-and-technology-kattankulathur-chennai-24749

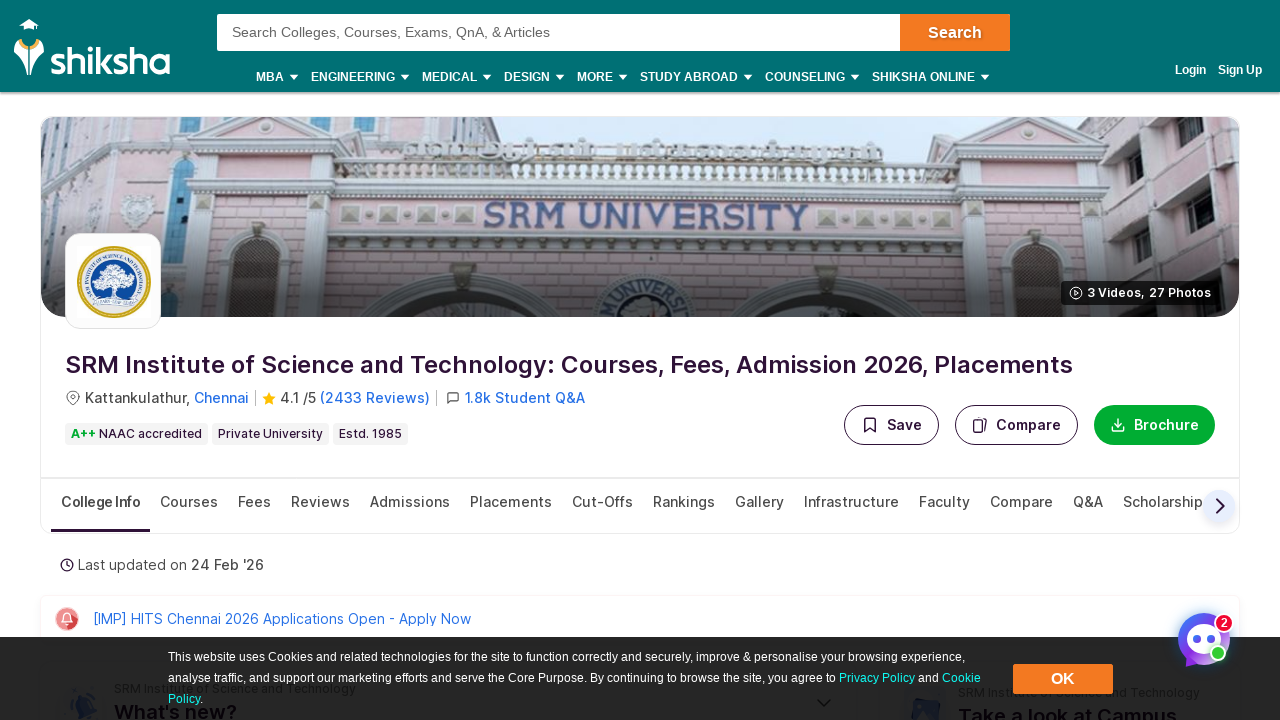

Waited for highlights section to load
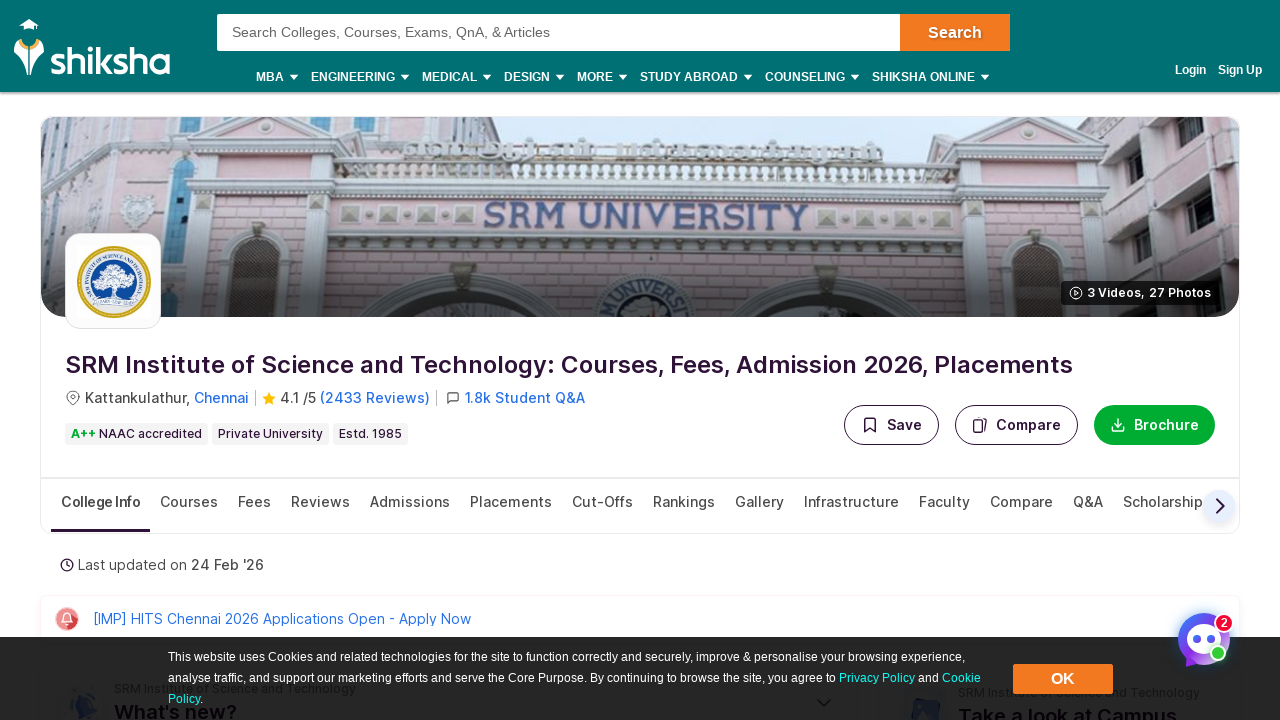

Located the Read More button in highlights section
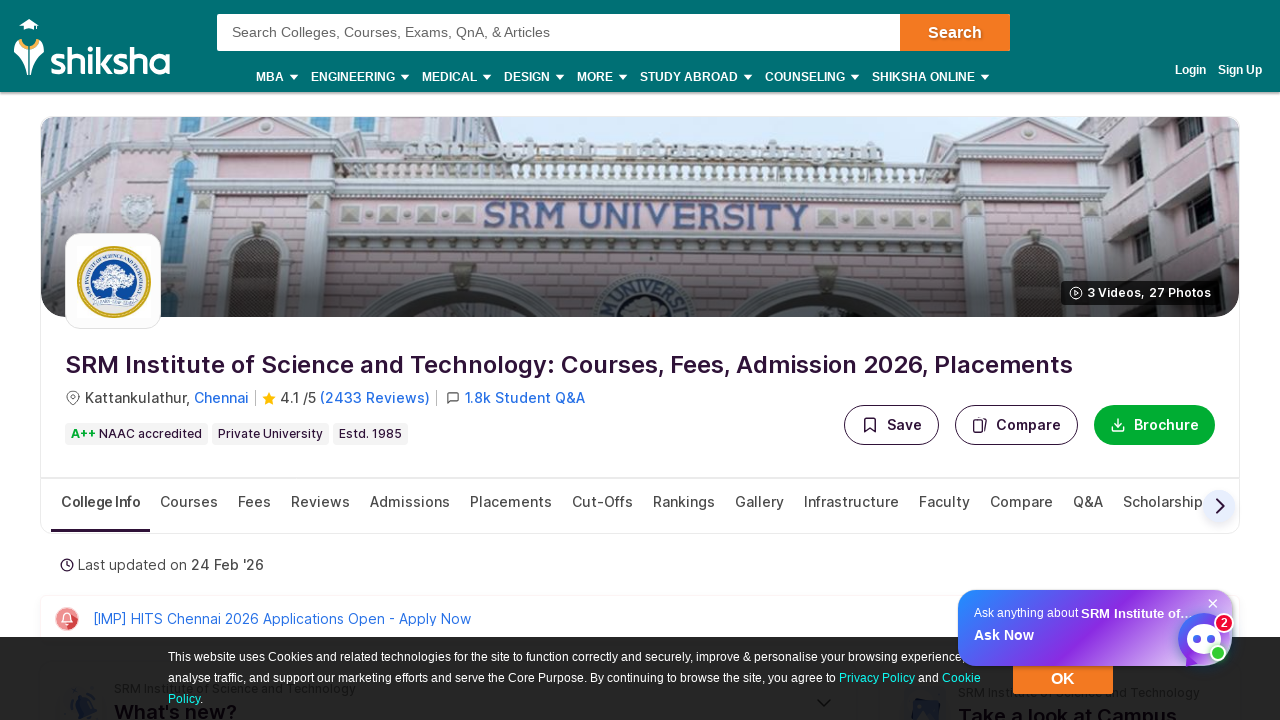

Scrolled Read More button into view
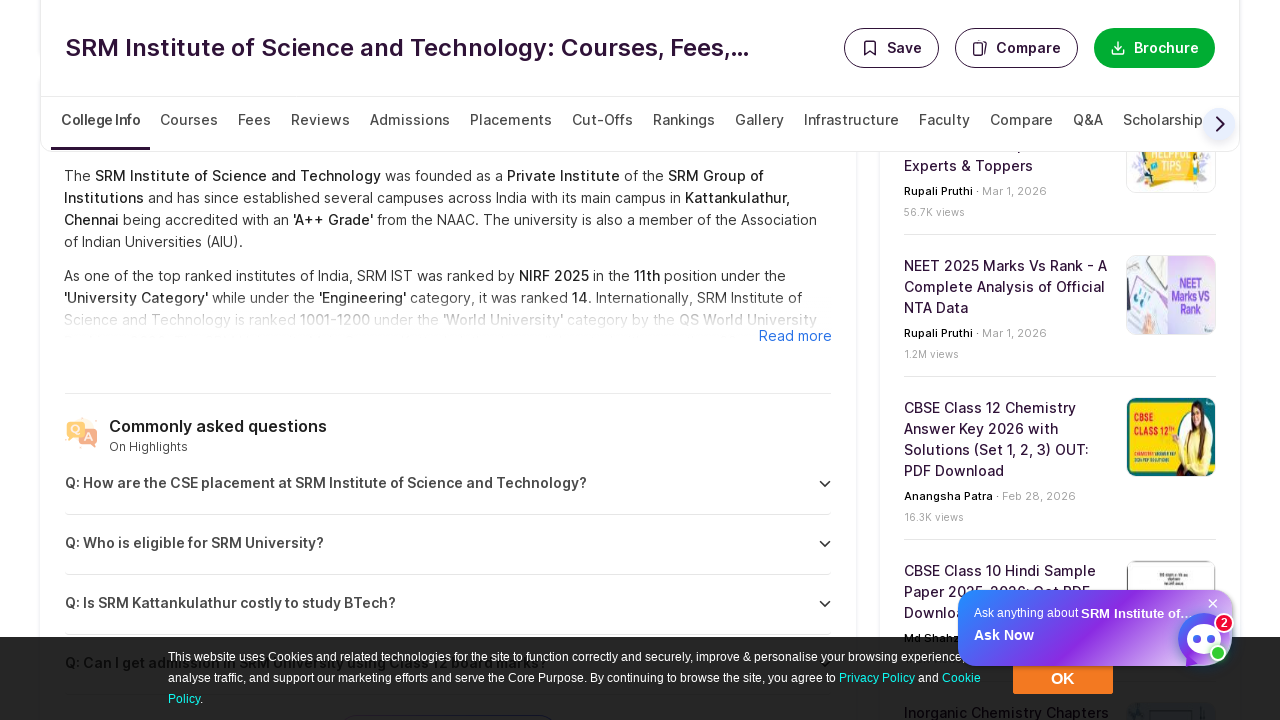

Clicked the Read More button to expand highlights at (448, 336) on xpath=//*[@id="ovp_section_highlights"]/div[2]/div[1]/div/span
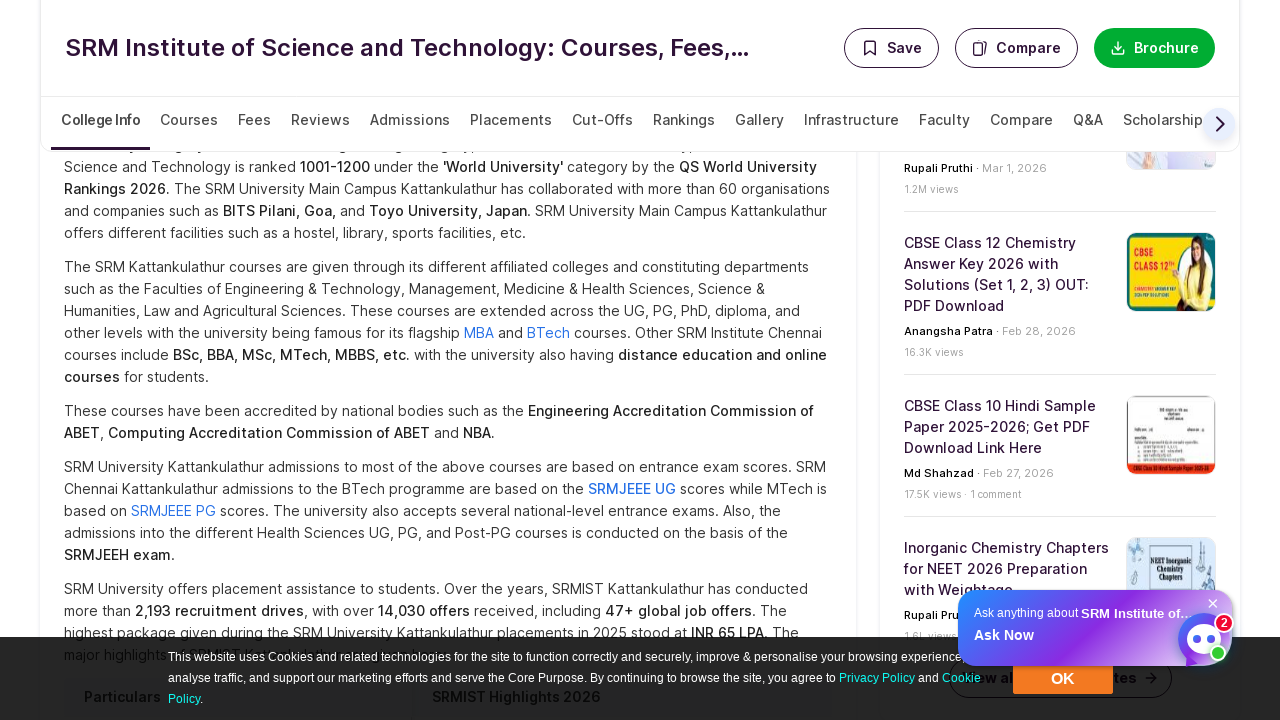

Verified expanded content is now visible in highlights section
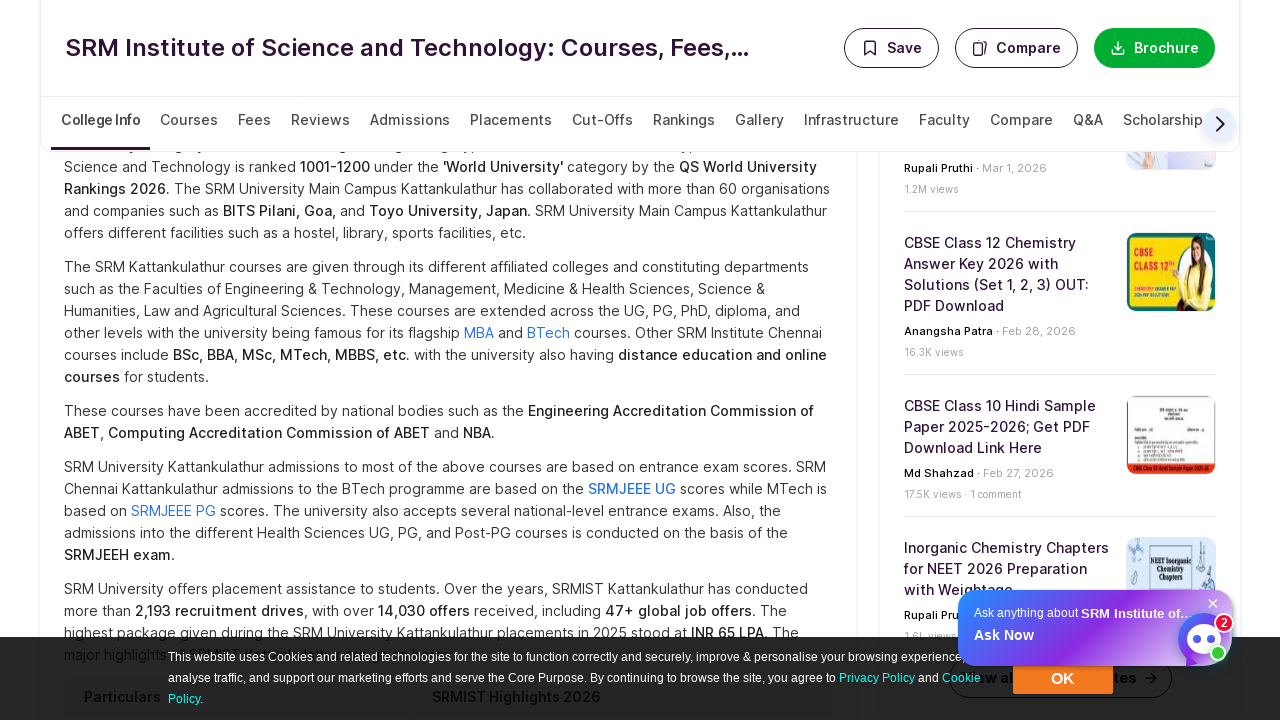

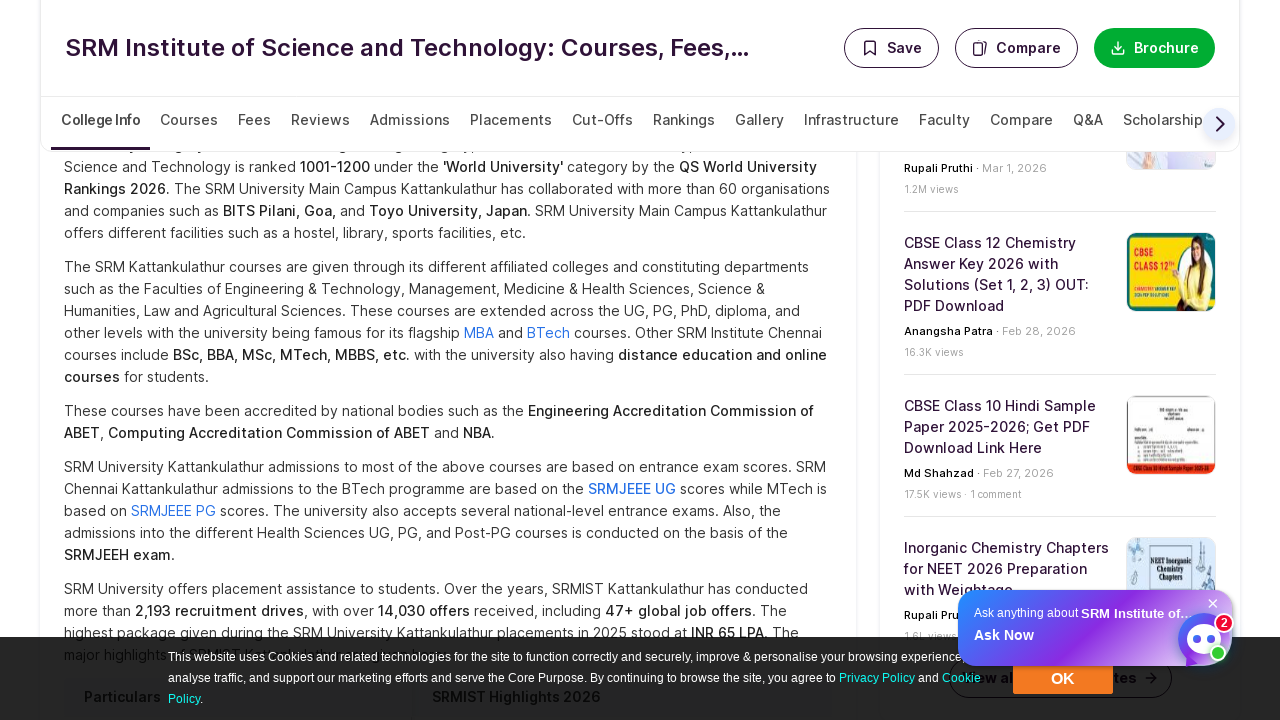